Tests radio button selection for gender options, ensuring only one can be selected at a time

Starting URL: https://katalon-test.s3.amazonaws.com/aut/html/form.html

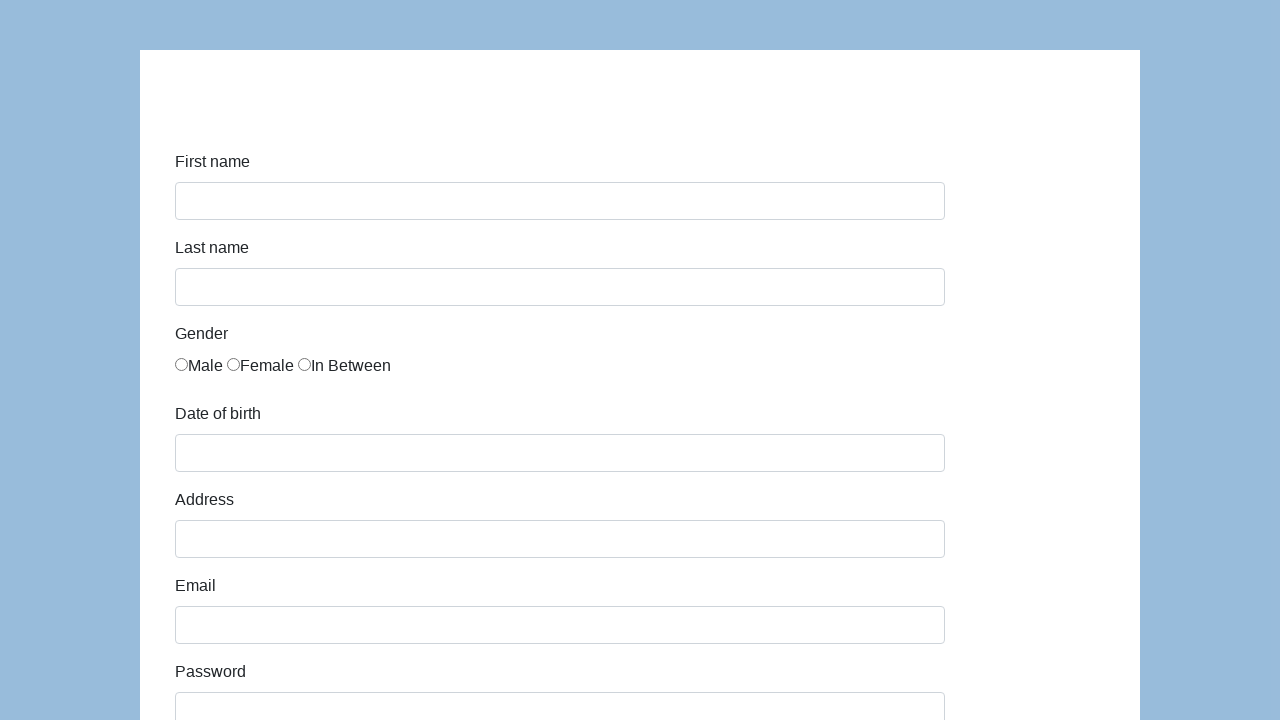

Navigated to form page
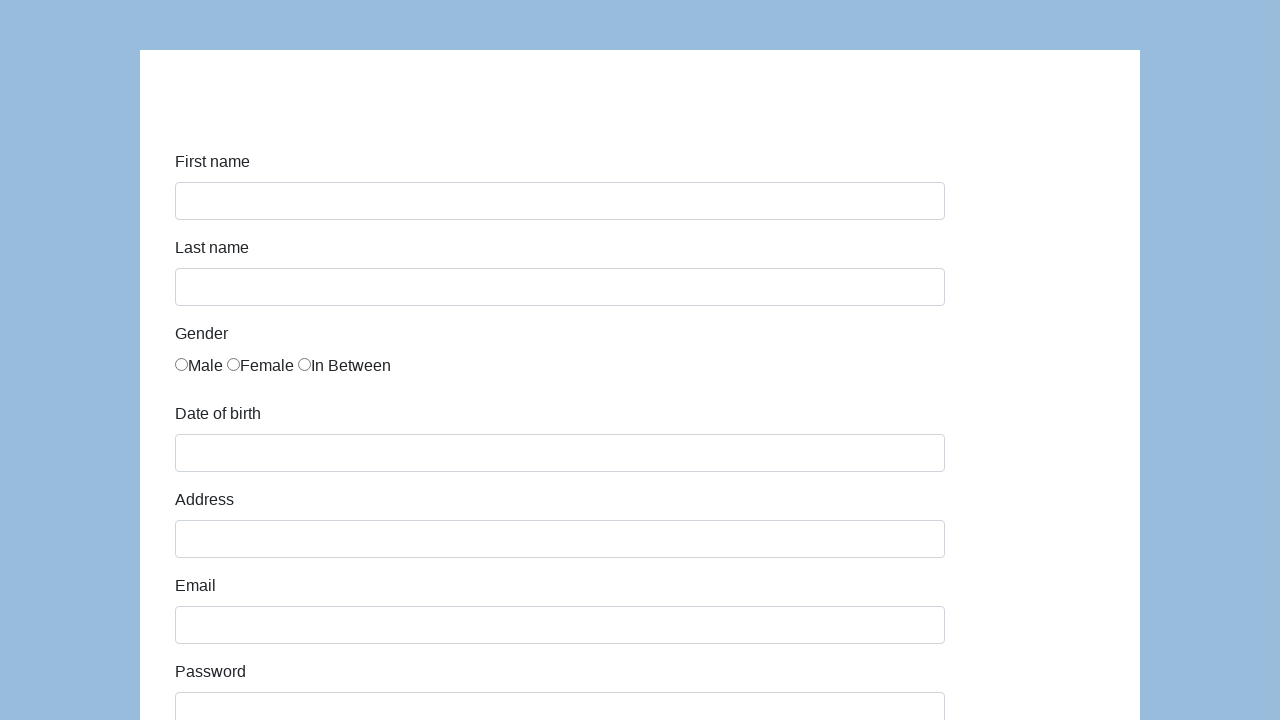

Located all gender radio buttons
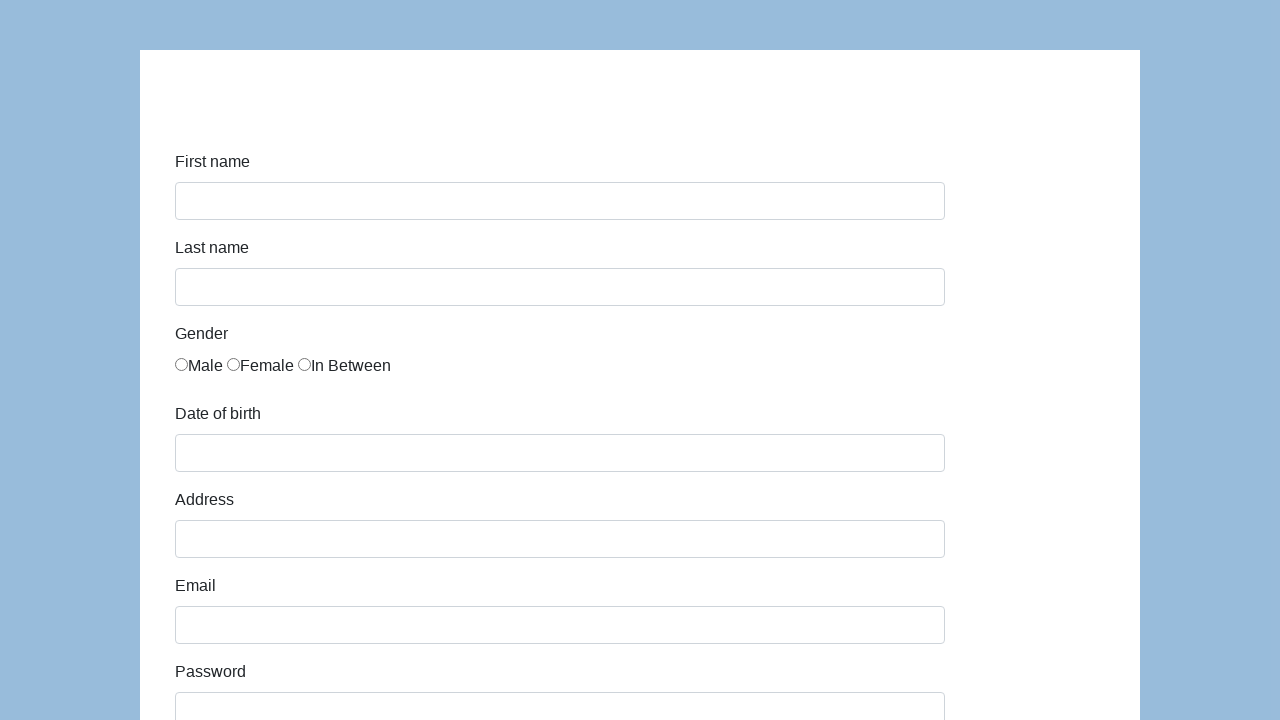

Selected Male radio button at (182, 364) on input[name='gender'] >> nth=0
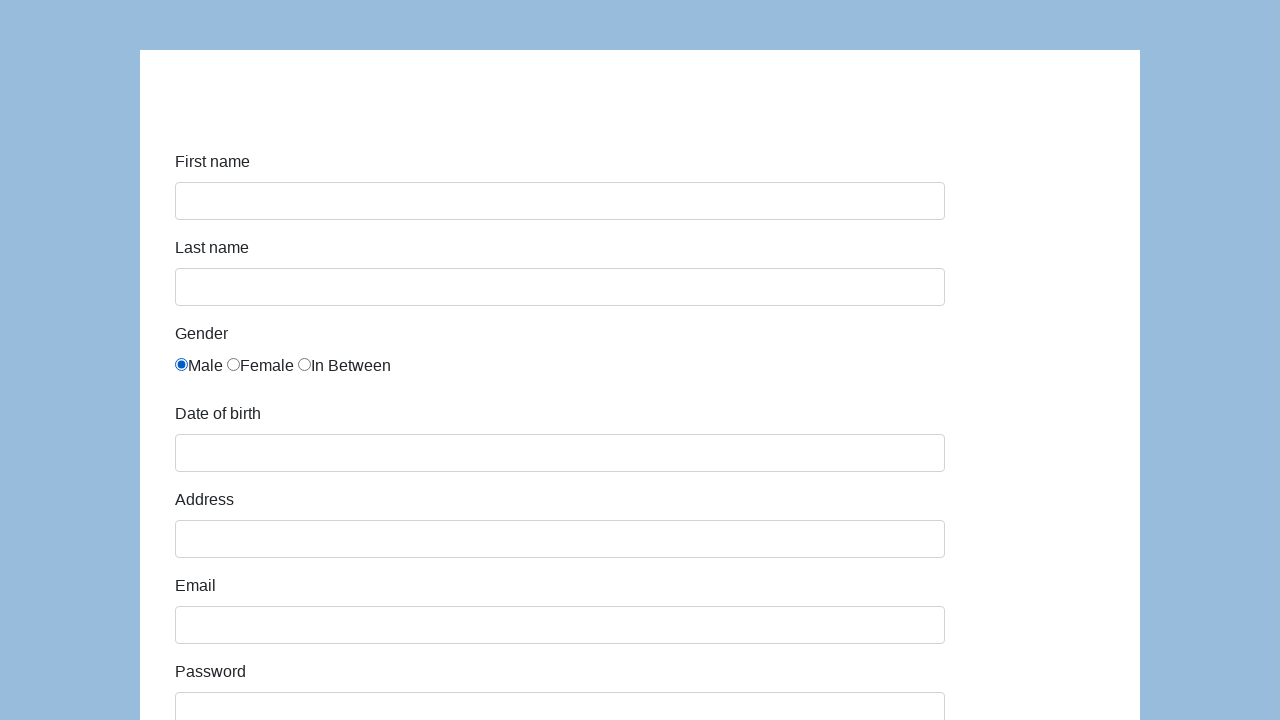

Selected Female radio button at (234, 364) on input[name='gender'] >> nth=1
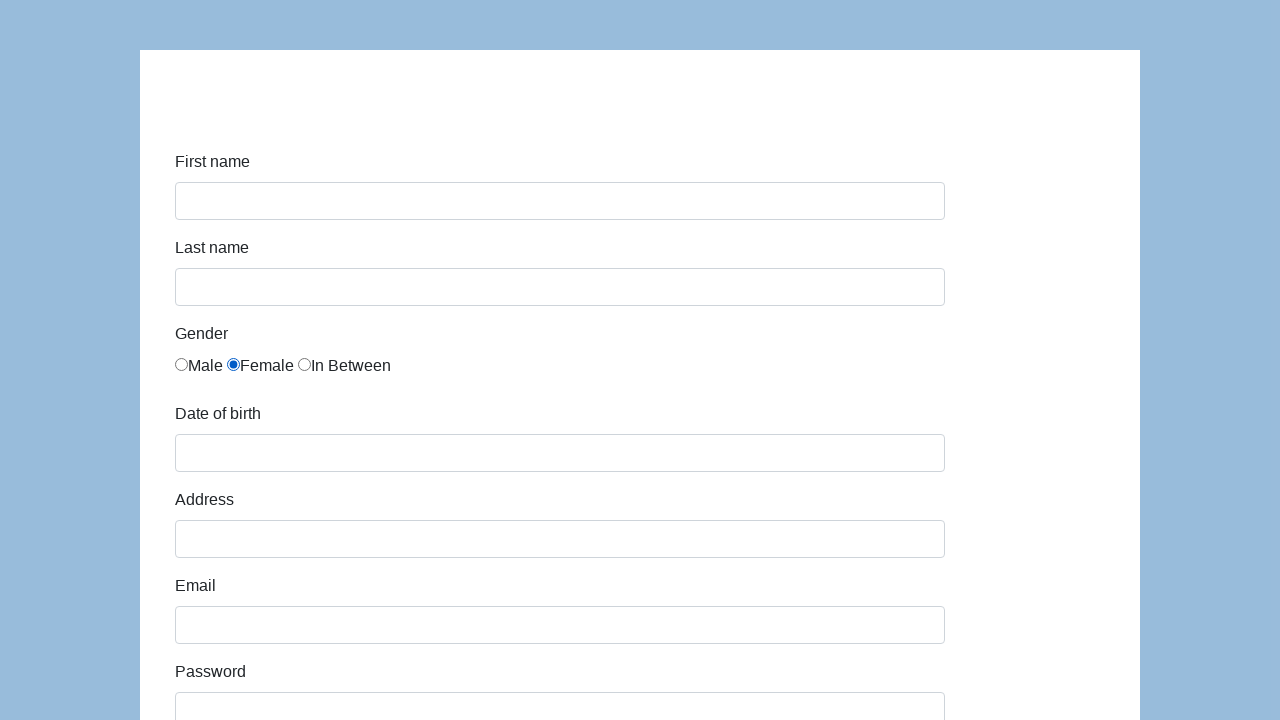

Selected In Between radio button at (304, 364) on input[name='gender'] >> nth=2
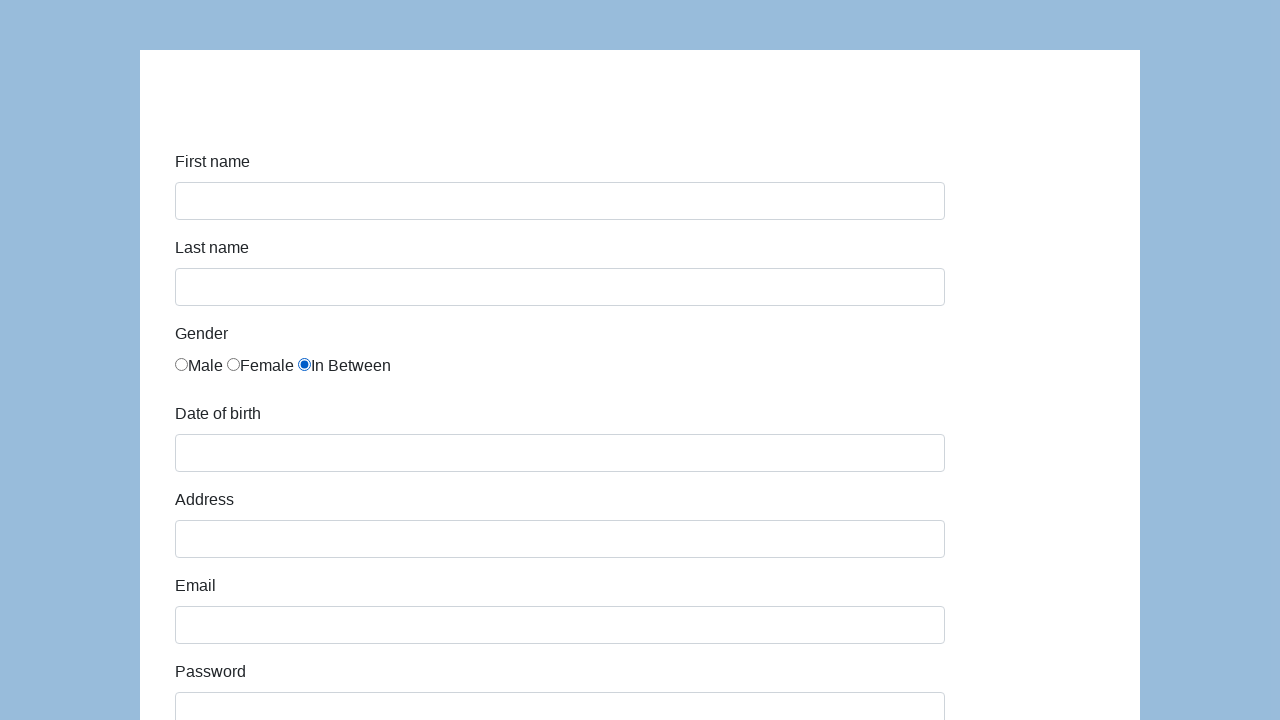

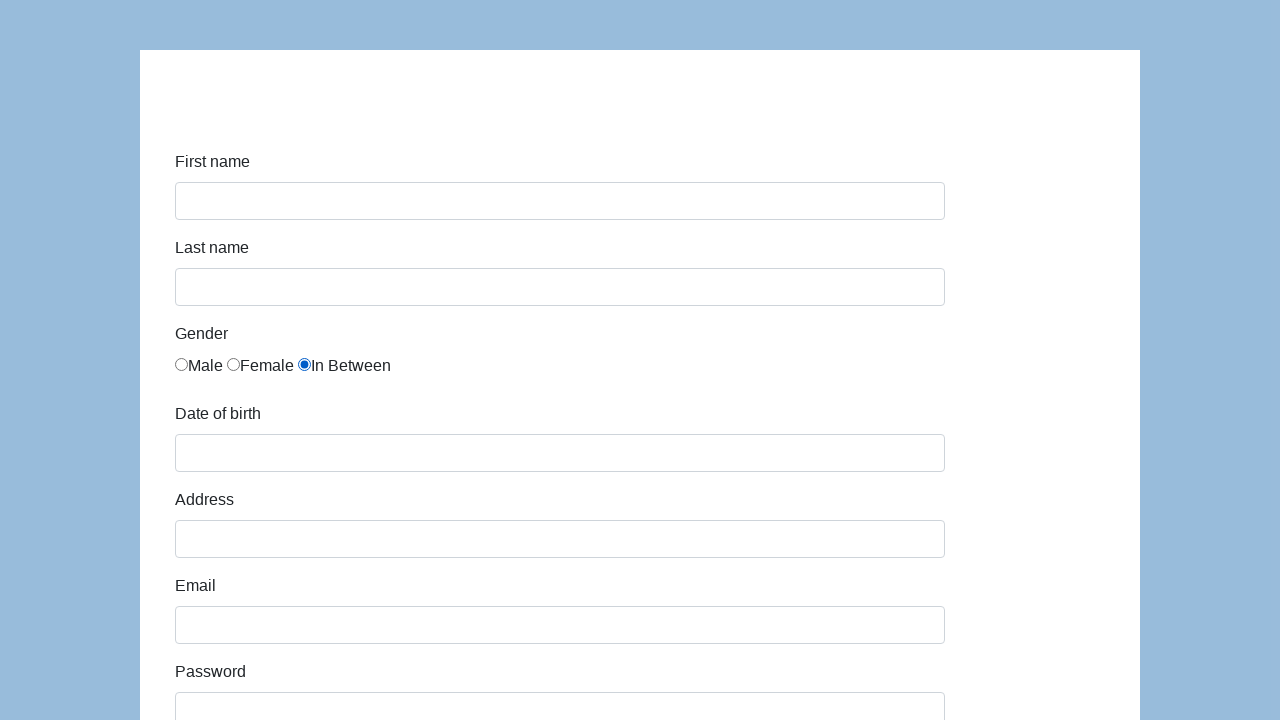